Navigates to a practice form page and clicks on an experience level radio button

Starting URL: https://awesomeqa.com/practice.html

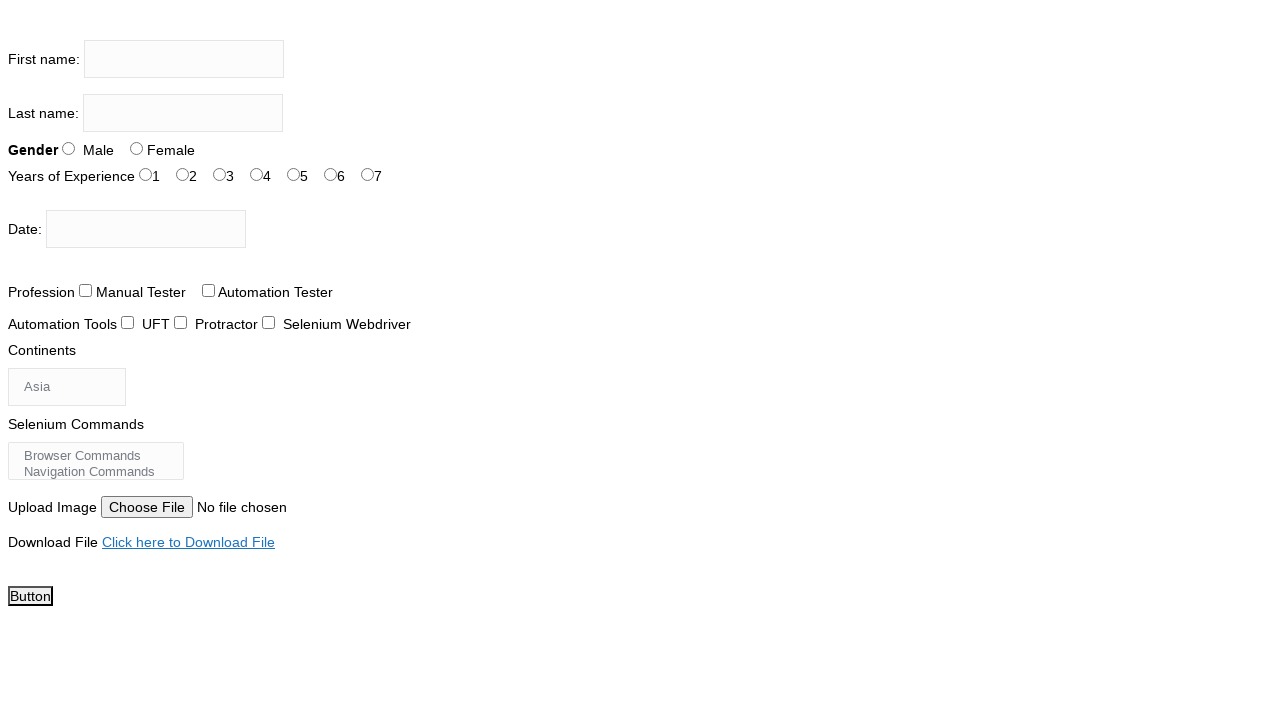

Navigated to practice form page
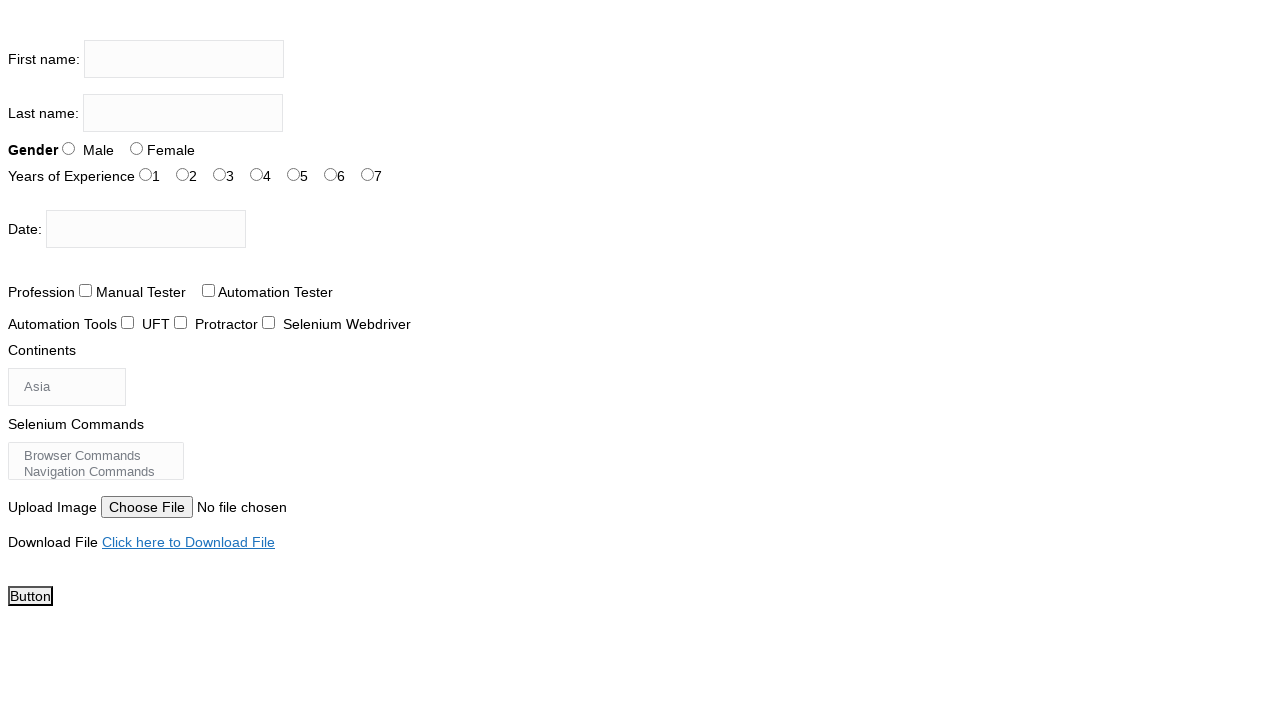

Clicked on experience level radio button (1 year) at (182, 174) on input#exp-1
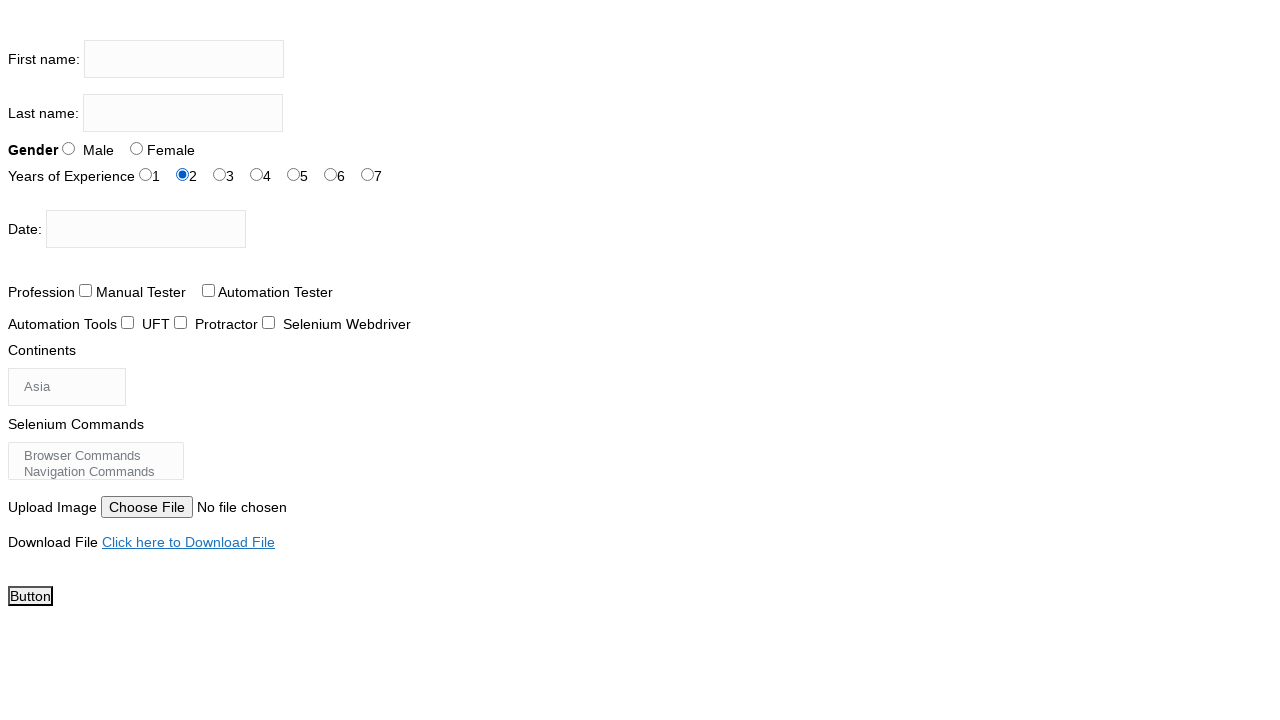

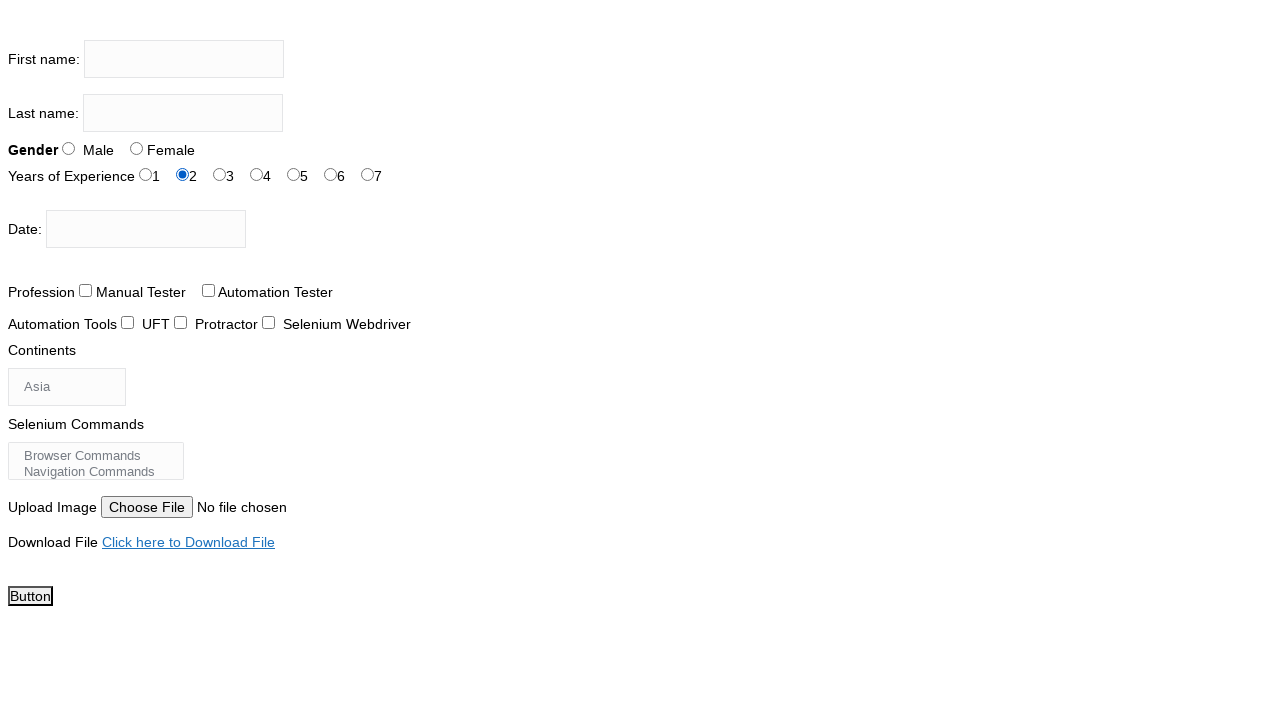